Tests that clicking on all selectable list items changes each of their background colors to blue, verifying multiple selections work correctly.

Starting URL: https://demoqa.com/selectable

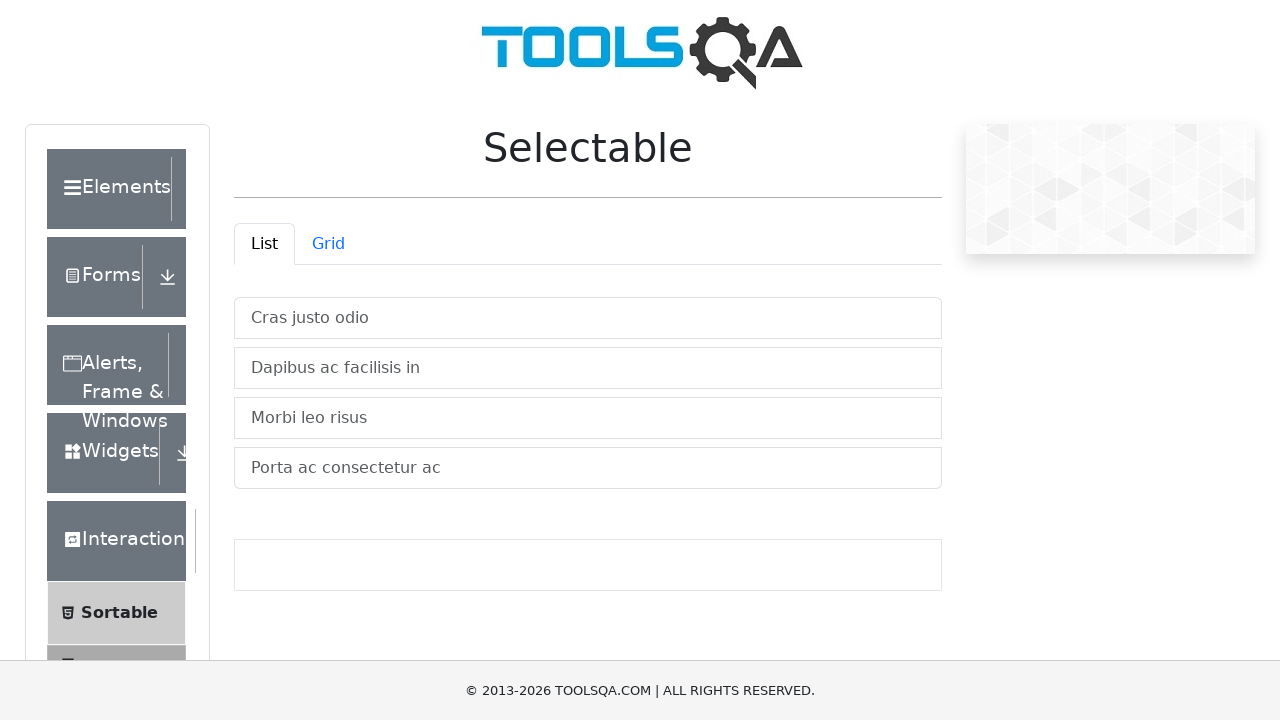

Waited for selectable list to load
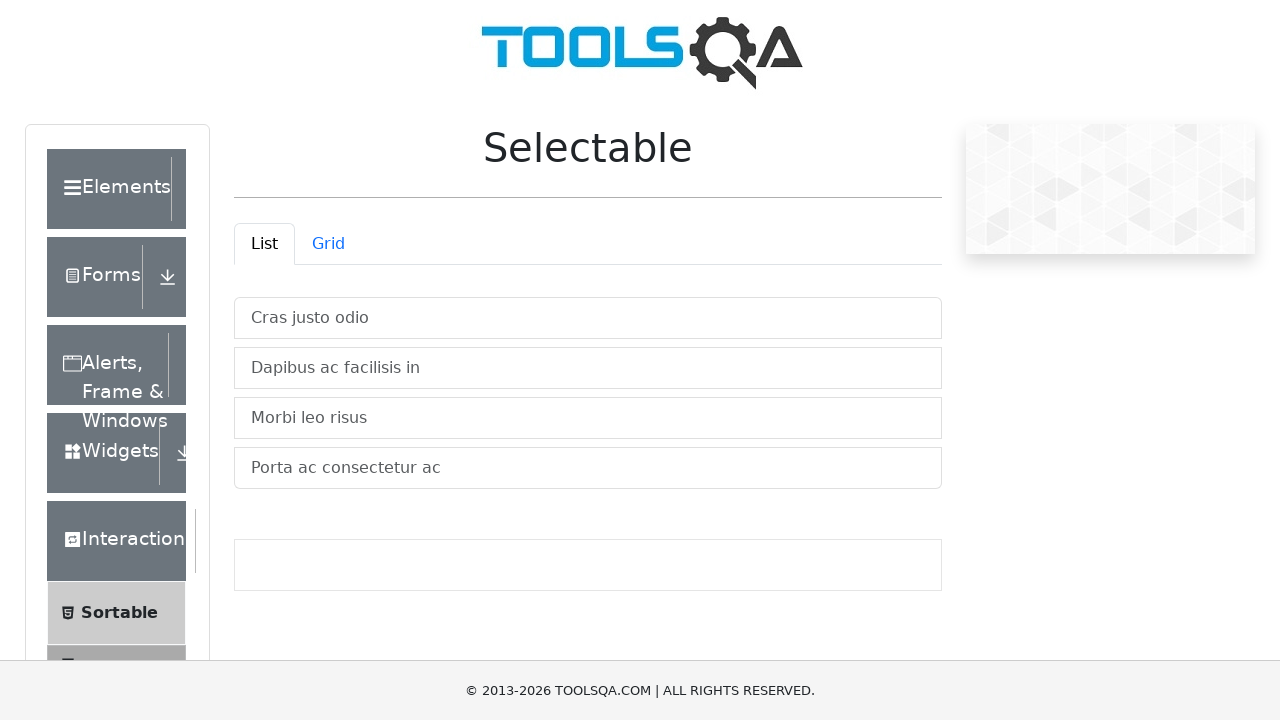

Located all selectable items in the list
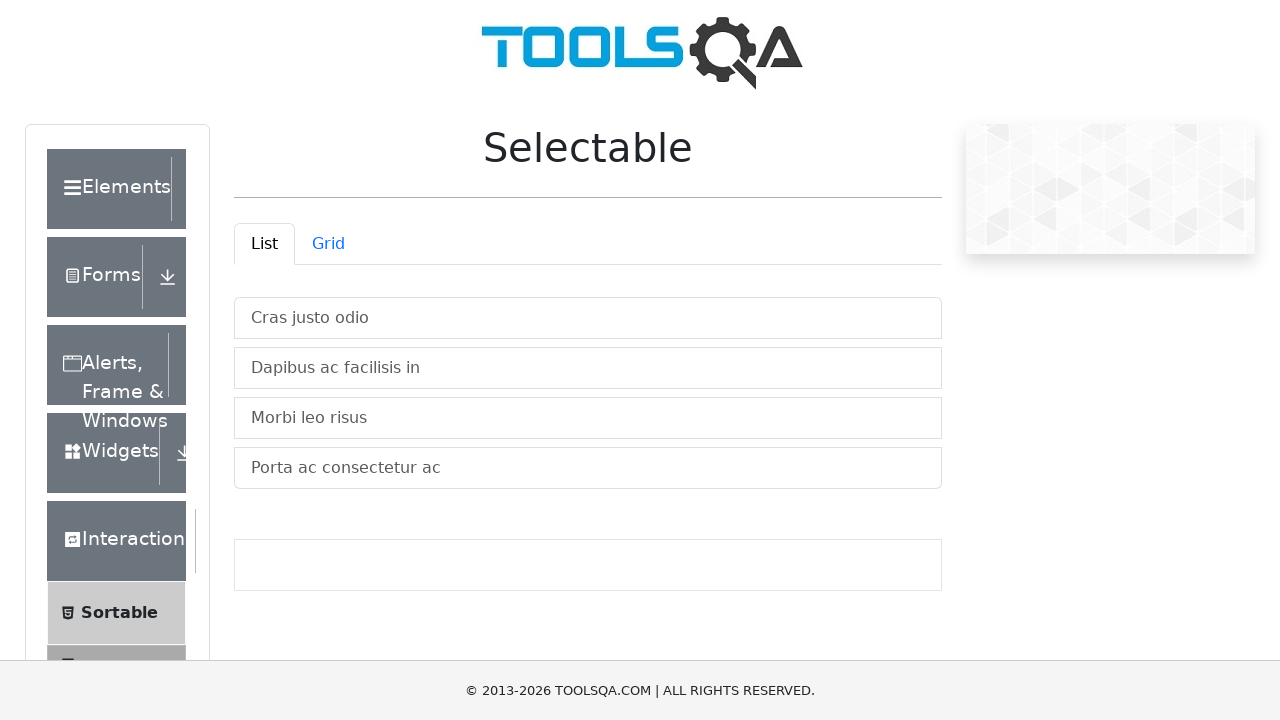

Clicked selectable item 1 of 4 at (588, 318) on #verticalListContainer .list-group-item >> nth=0
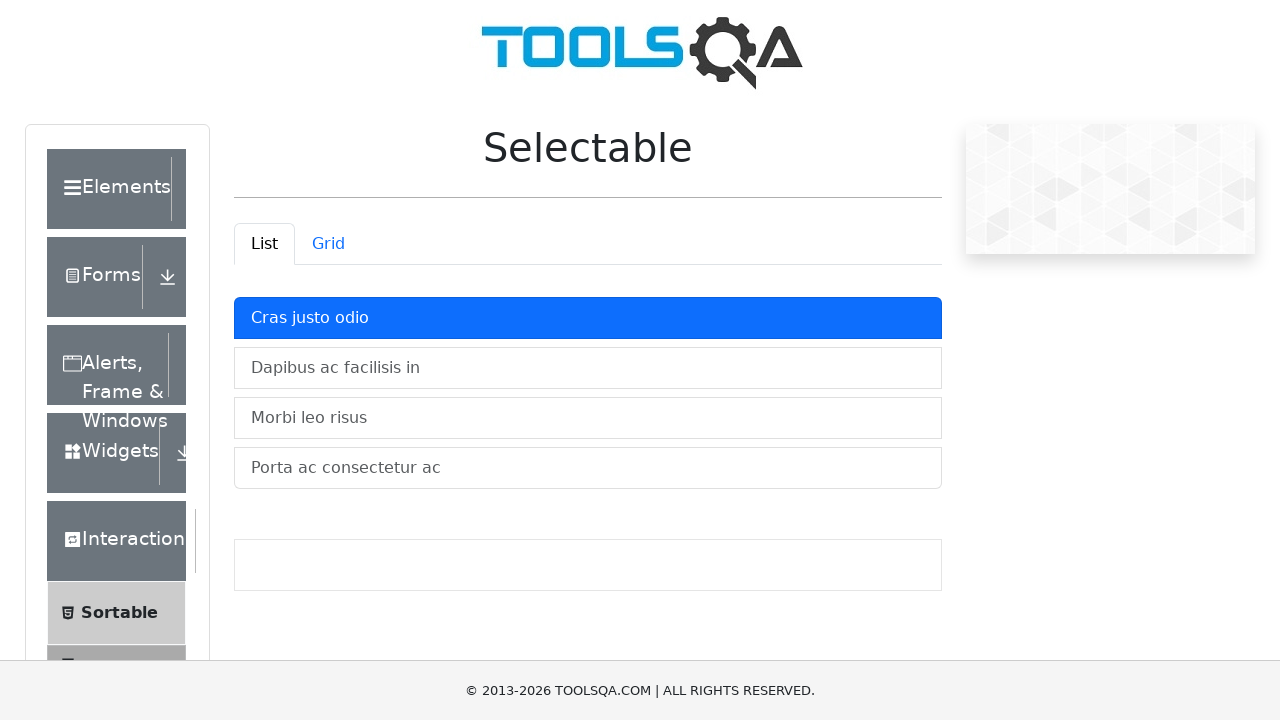

Clicked selectable item 2 of 4 at (588, 368) on #verticalListContainer .list-group-item >> nth=1
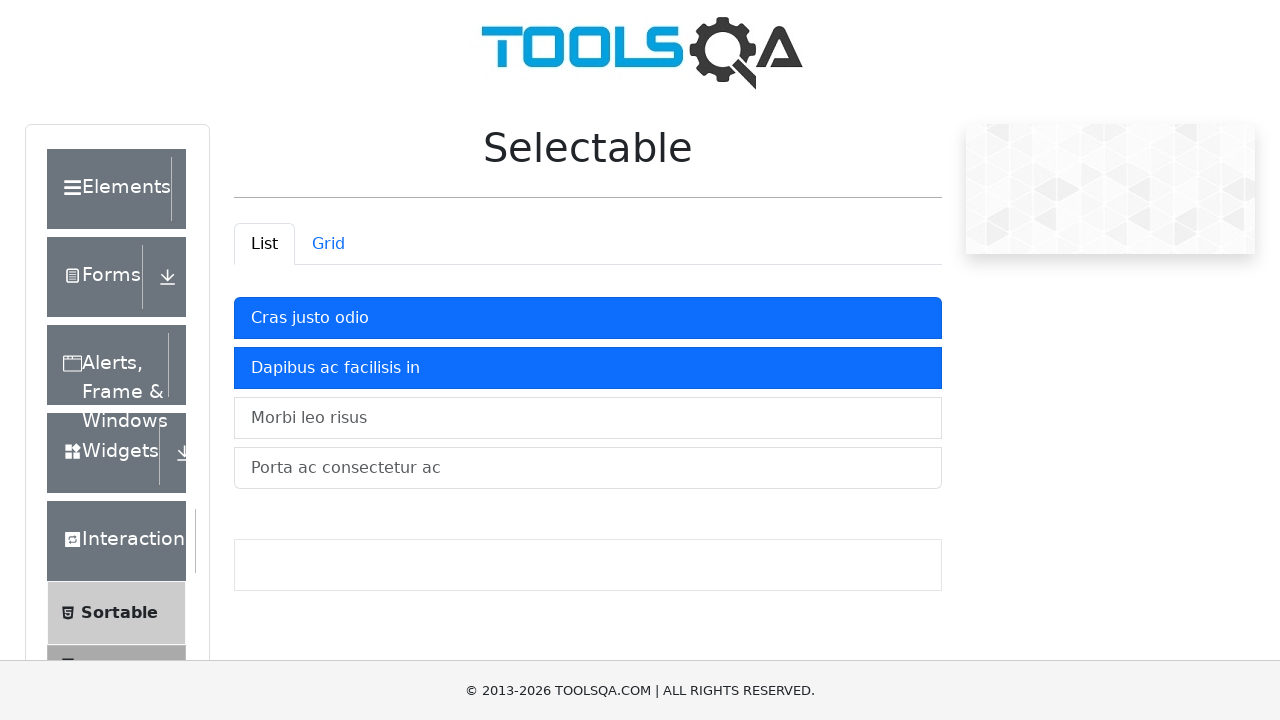

Clicked selectable item 3 of 4 at (588, 418) on #verticalListContainer .list-group-item >> nth=2
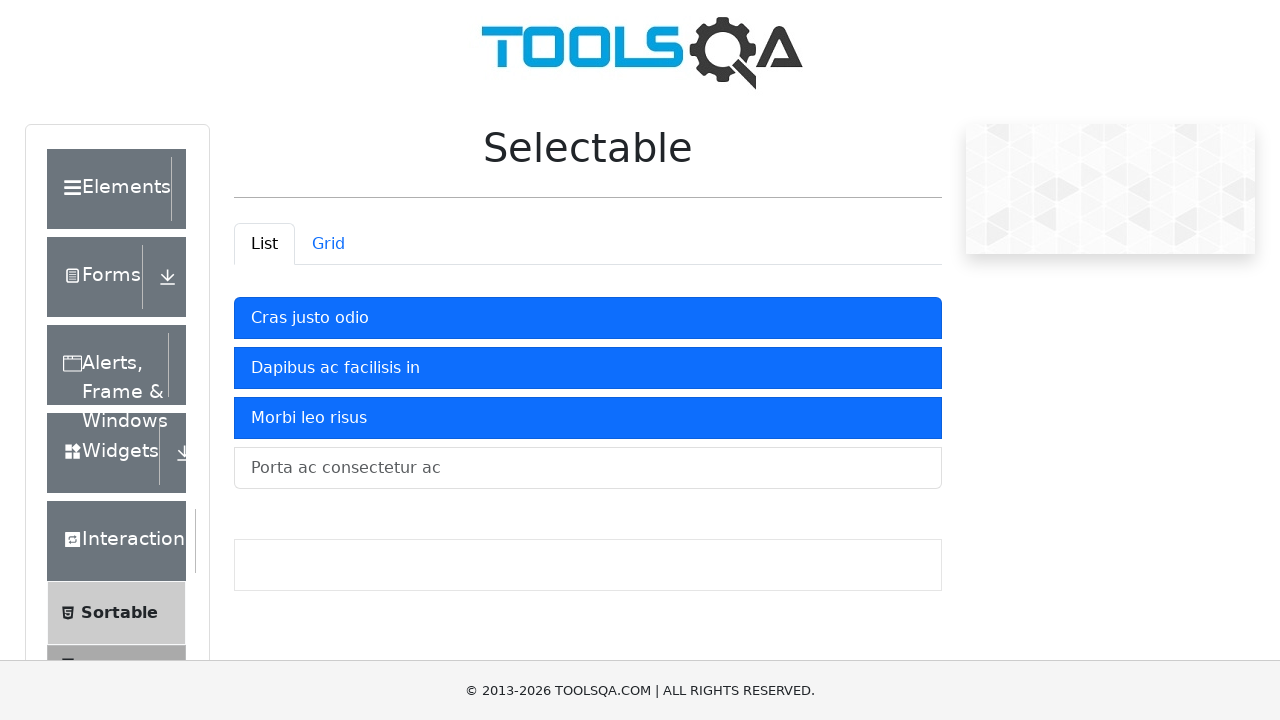

Clicked selectable item 4 of 4 at (588, 468) on #verticalListContainer .list-group-item >> nth=3
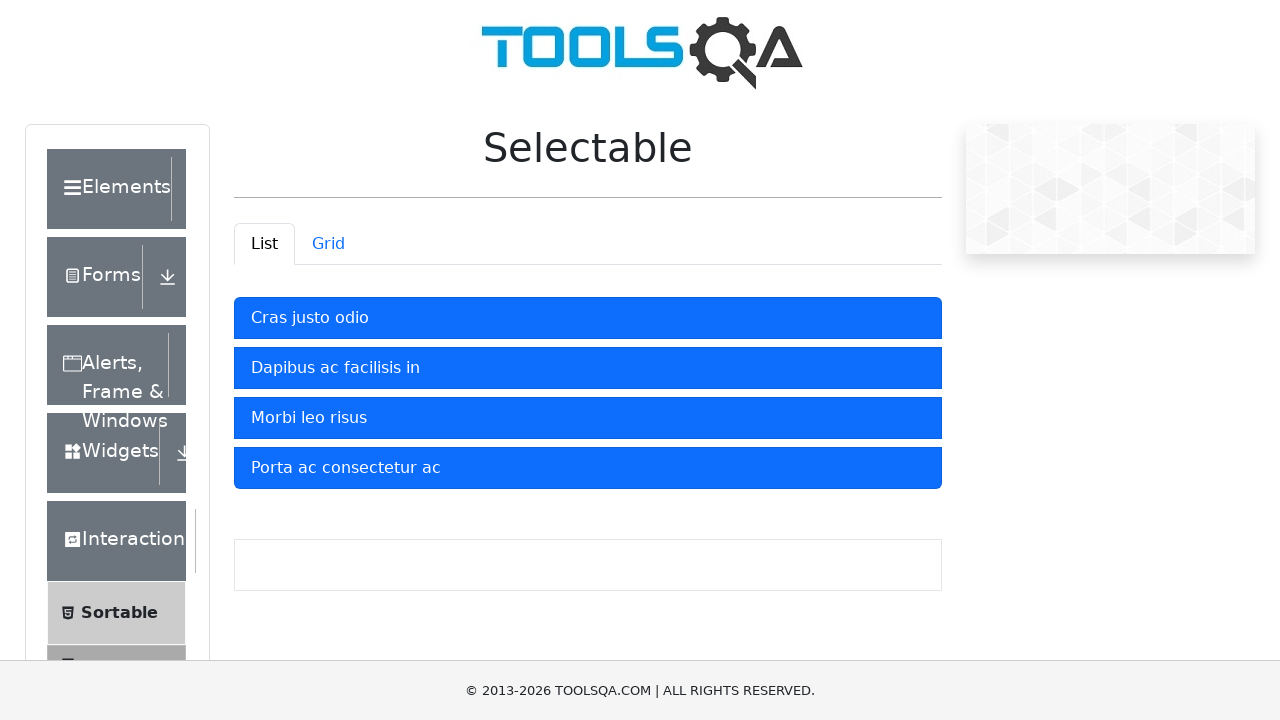

Waited for items to have active class applied
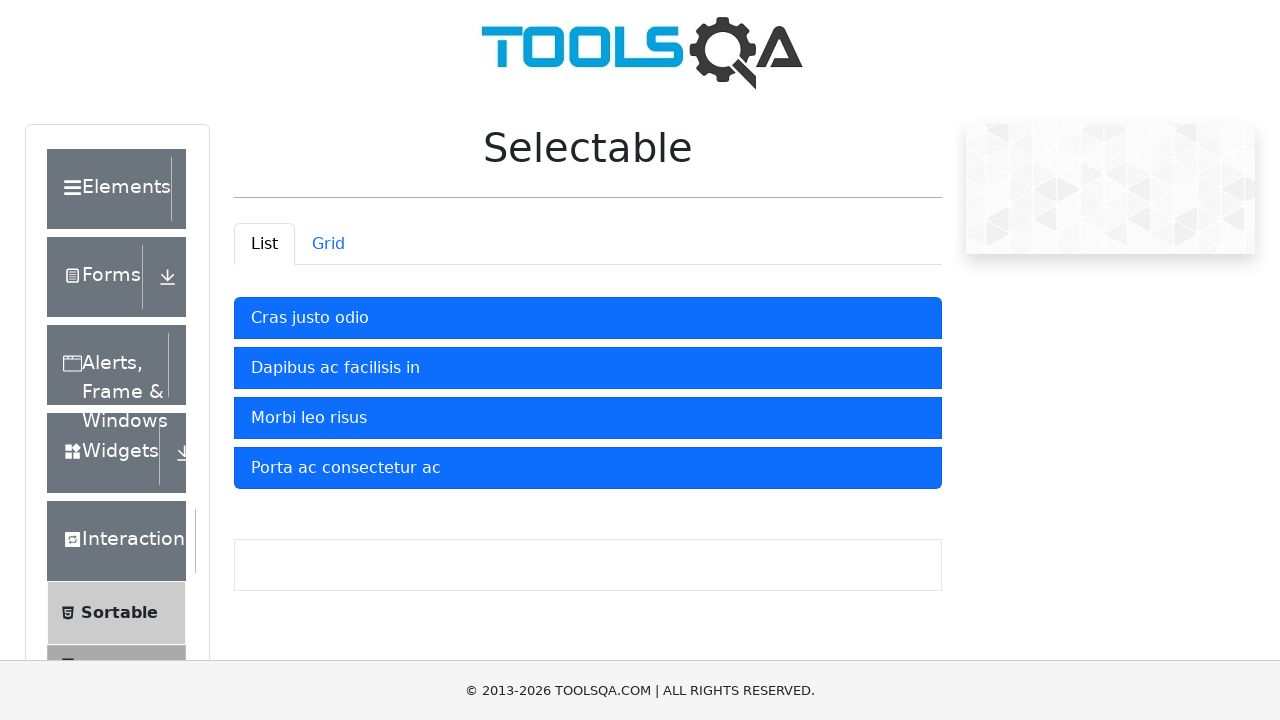

Located all active items with blue background
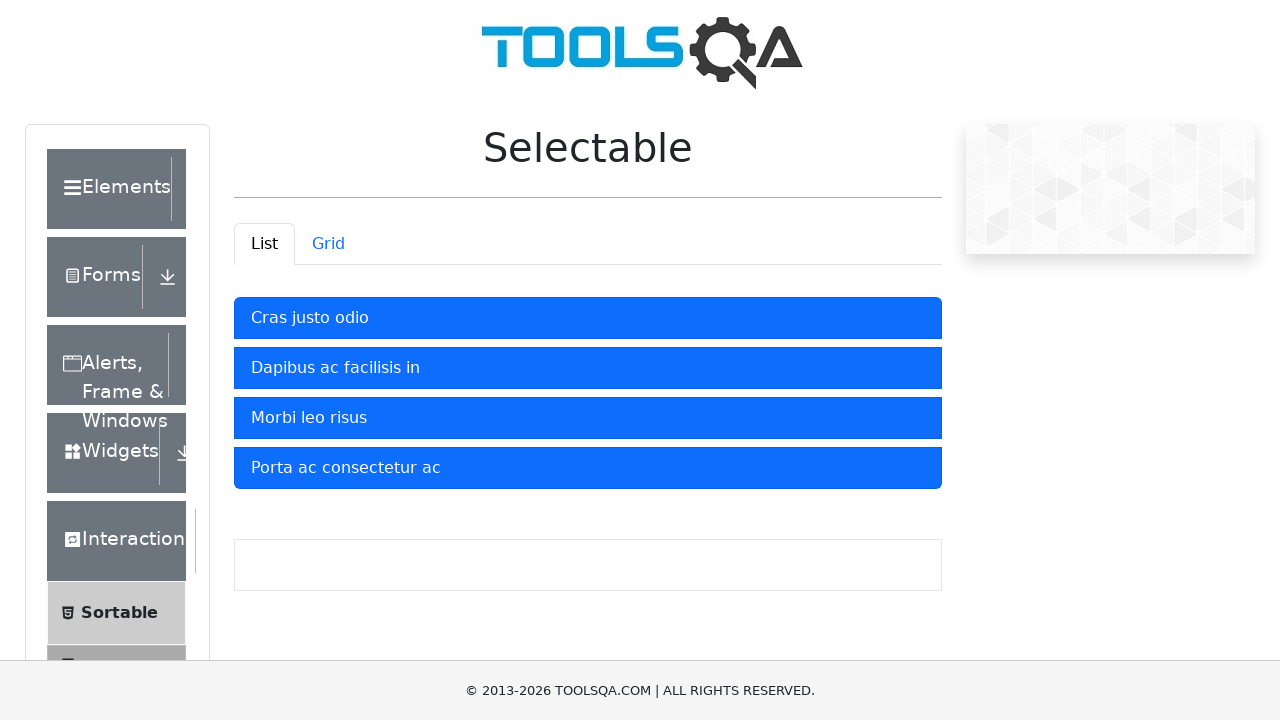

Verified all 4 items are selected with blue background color
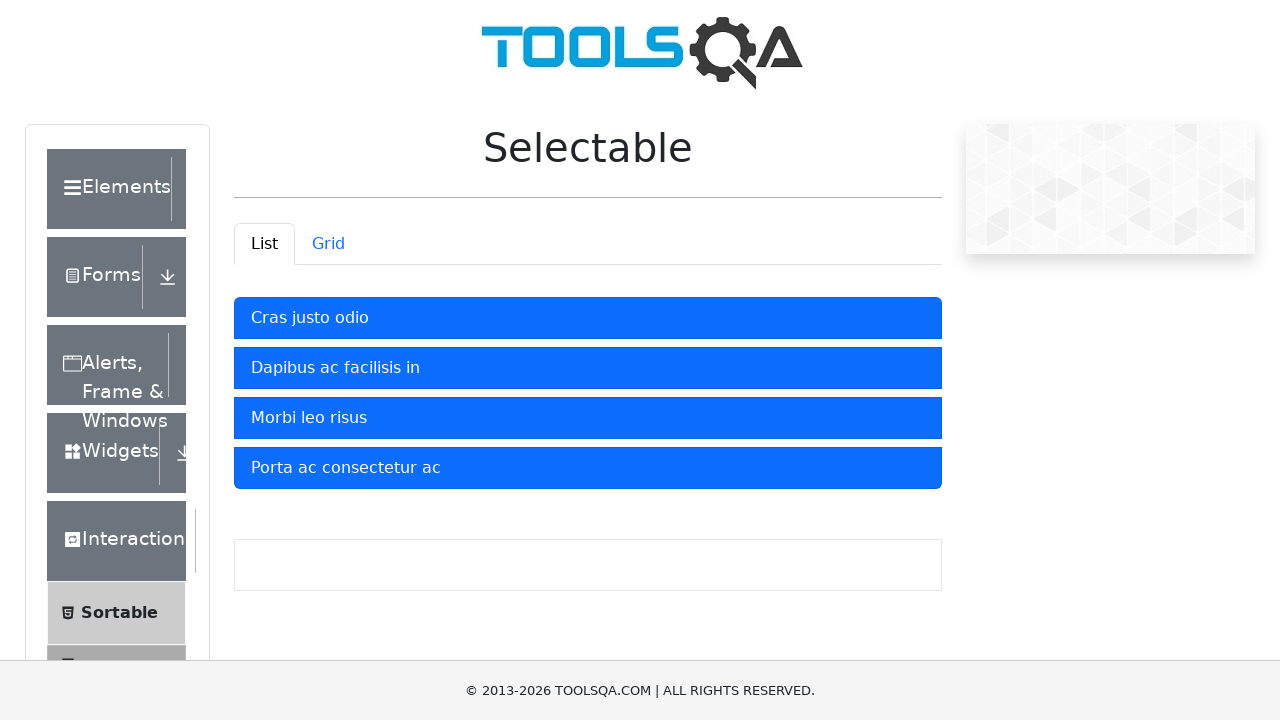

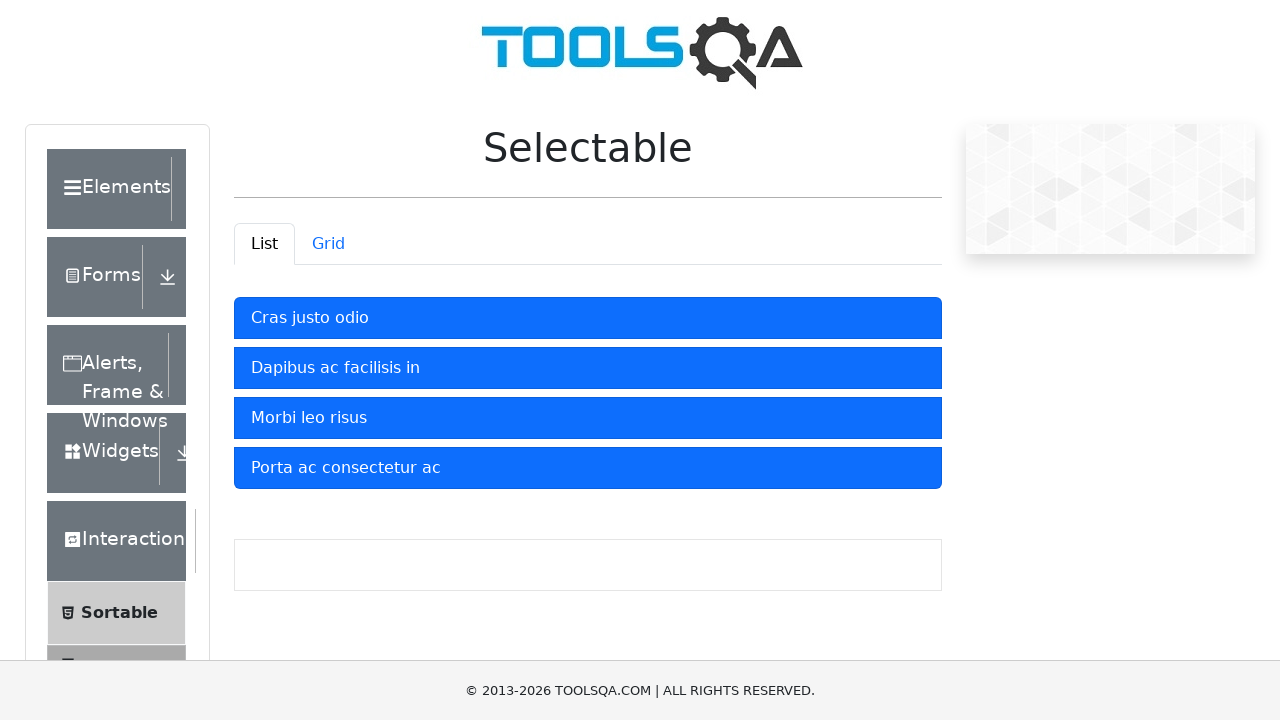